Tests dropdown menu functionality by accessing dropdown options and selecting a specific value by index

Starting URL: https://demoqa.com/select-menu

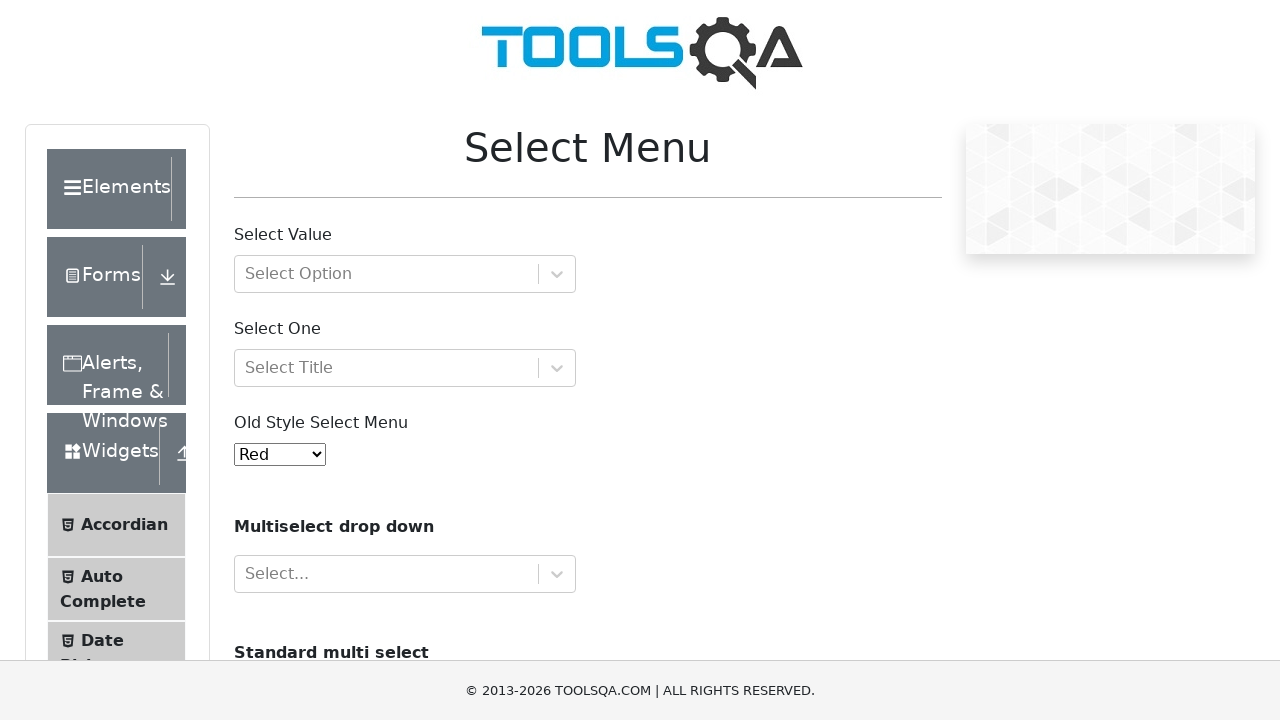

Located the dropdown select element with id 'oldSelectMenu'
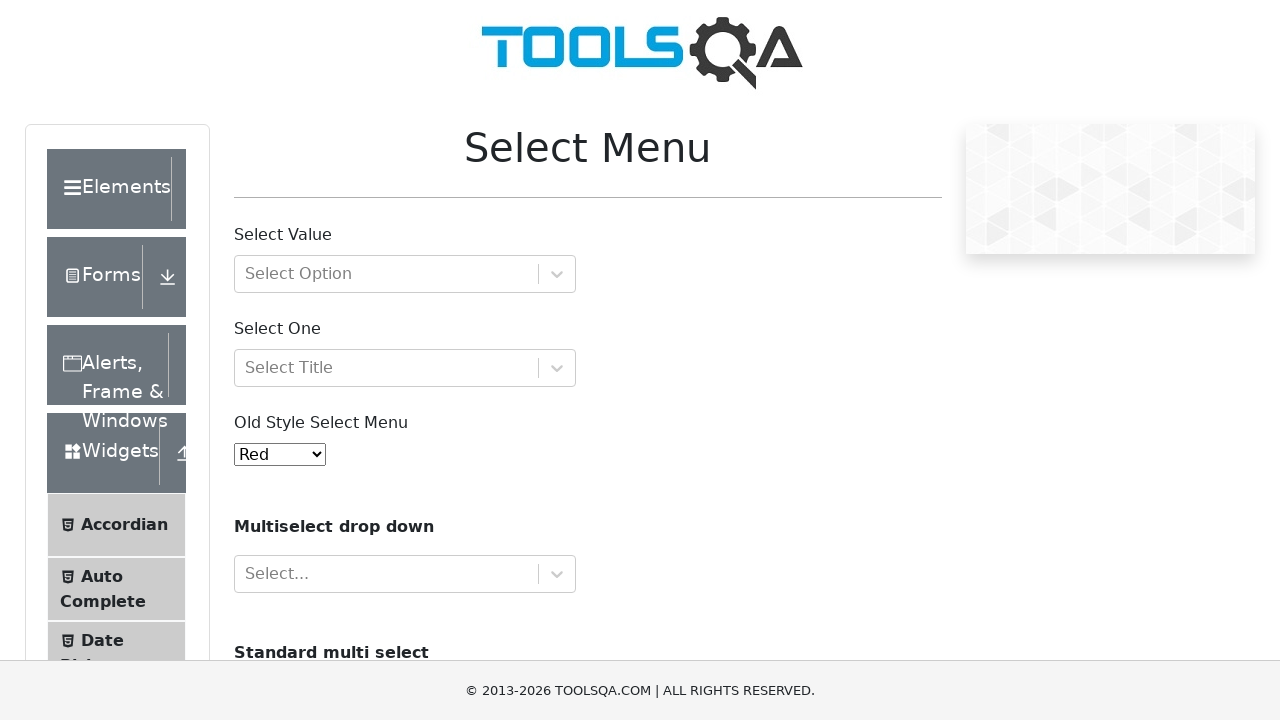

Retrieved all options from the dropdown menu
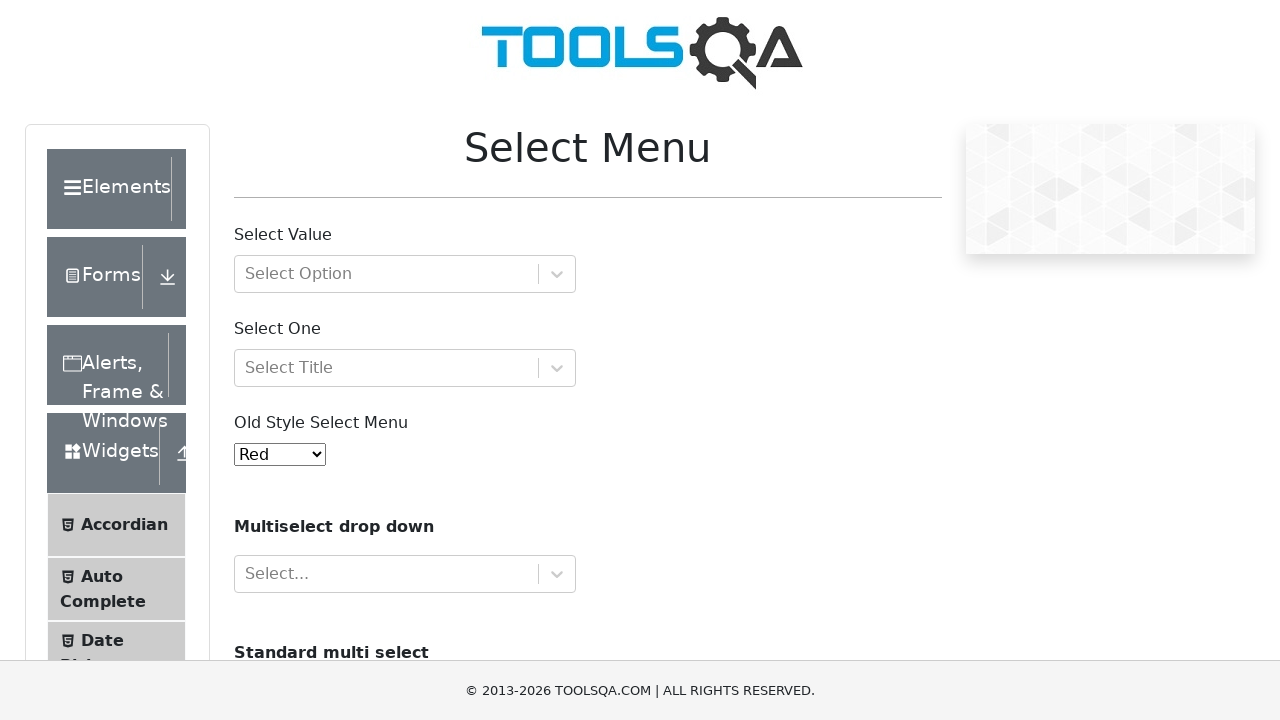

Printed all dropdown option values for verification
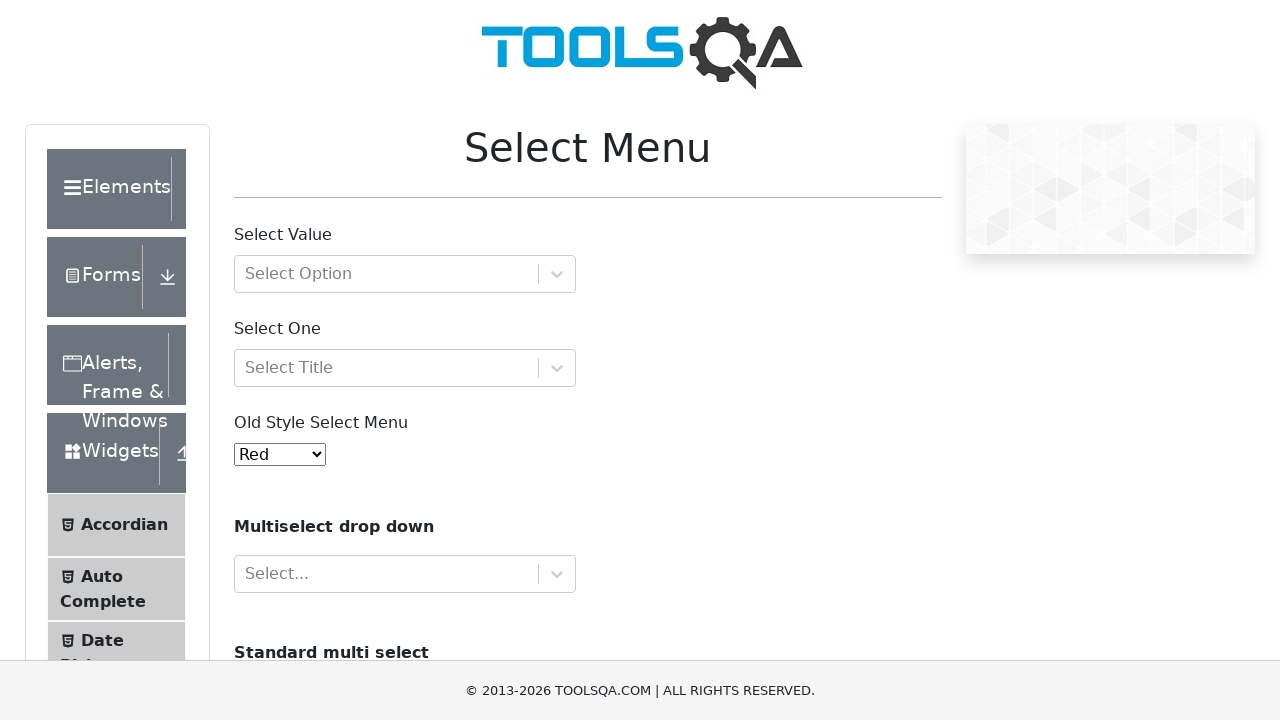

Selected dropdown option at index 4 (Purple) on #oldSelectMenu
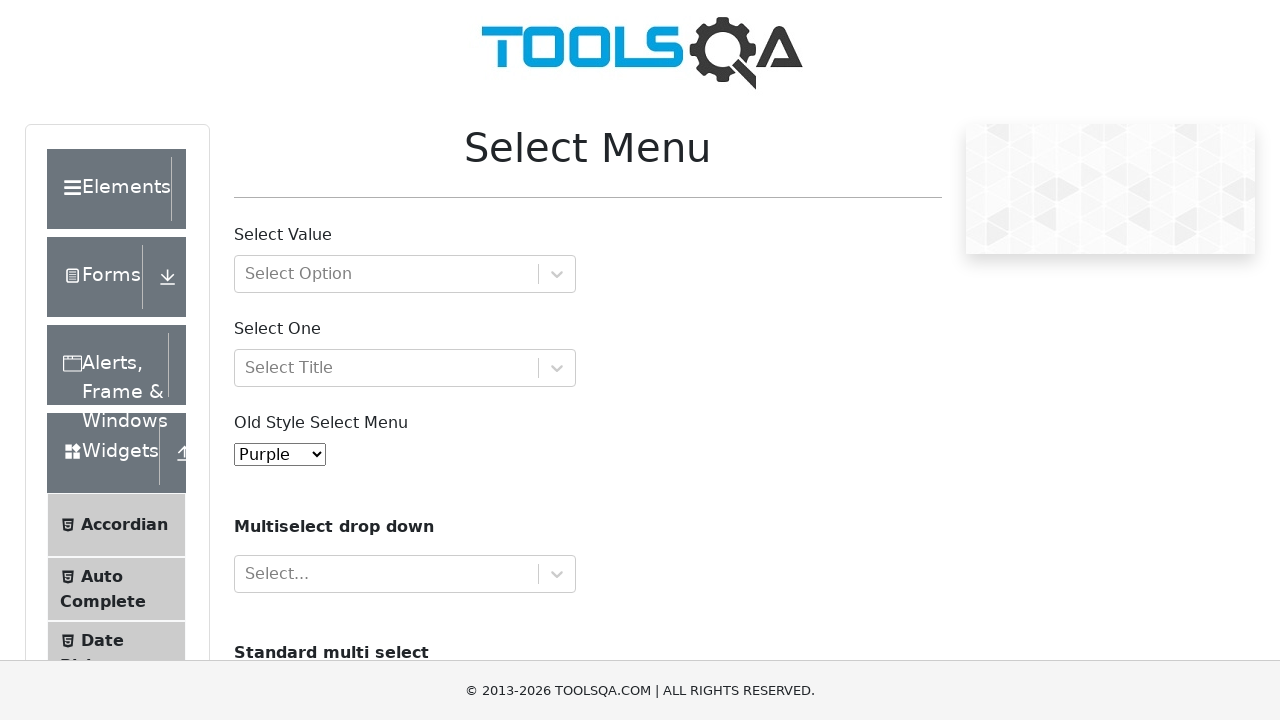

Retrieved the currently selected dropdown option text
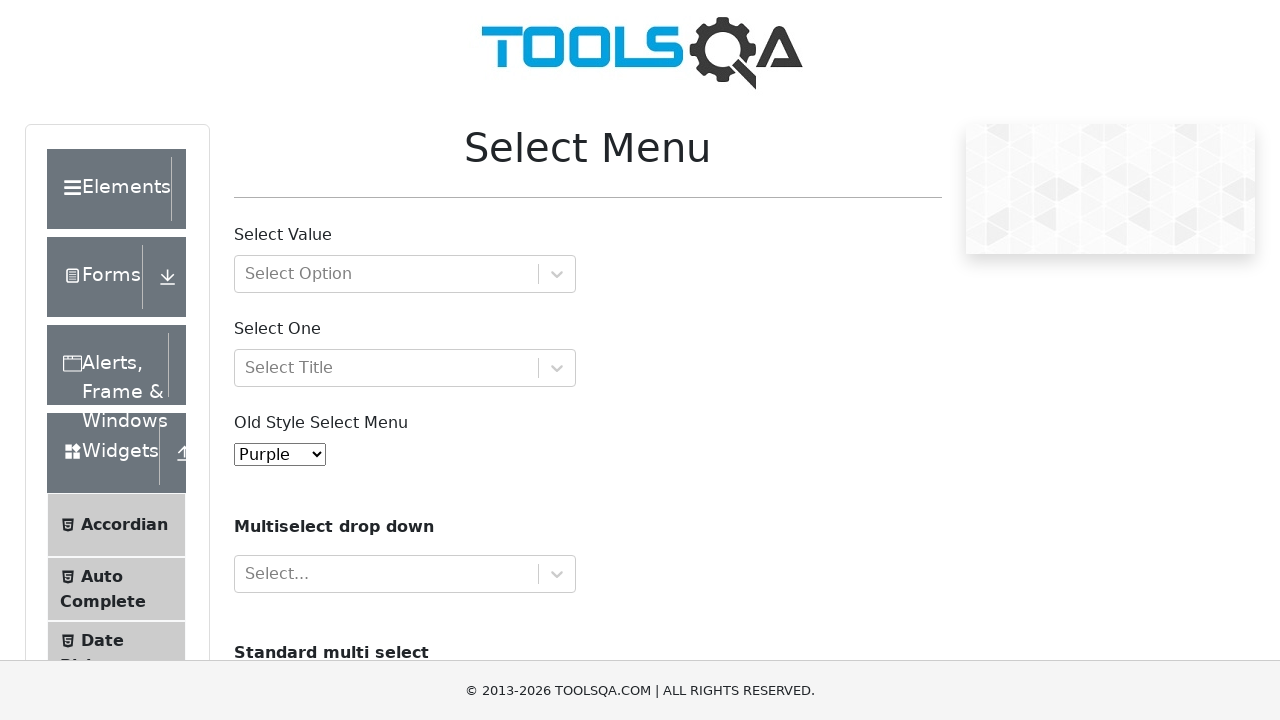

Verified selected value is: Purple
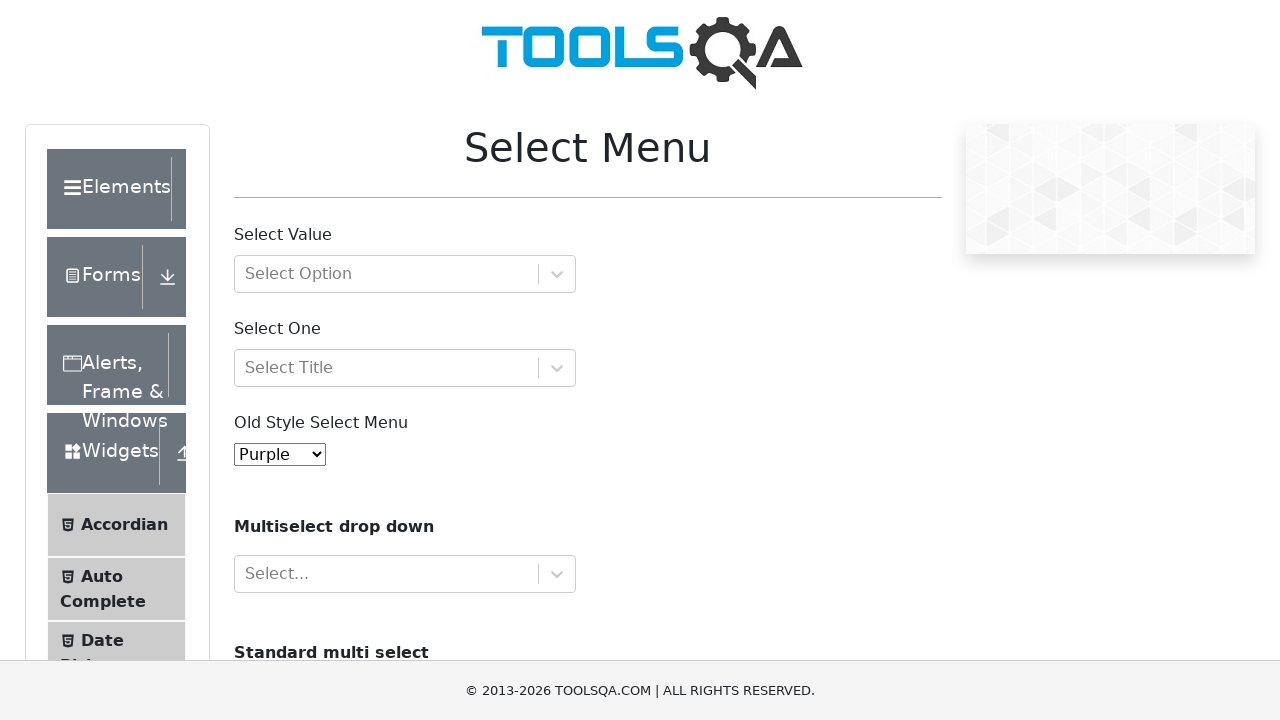

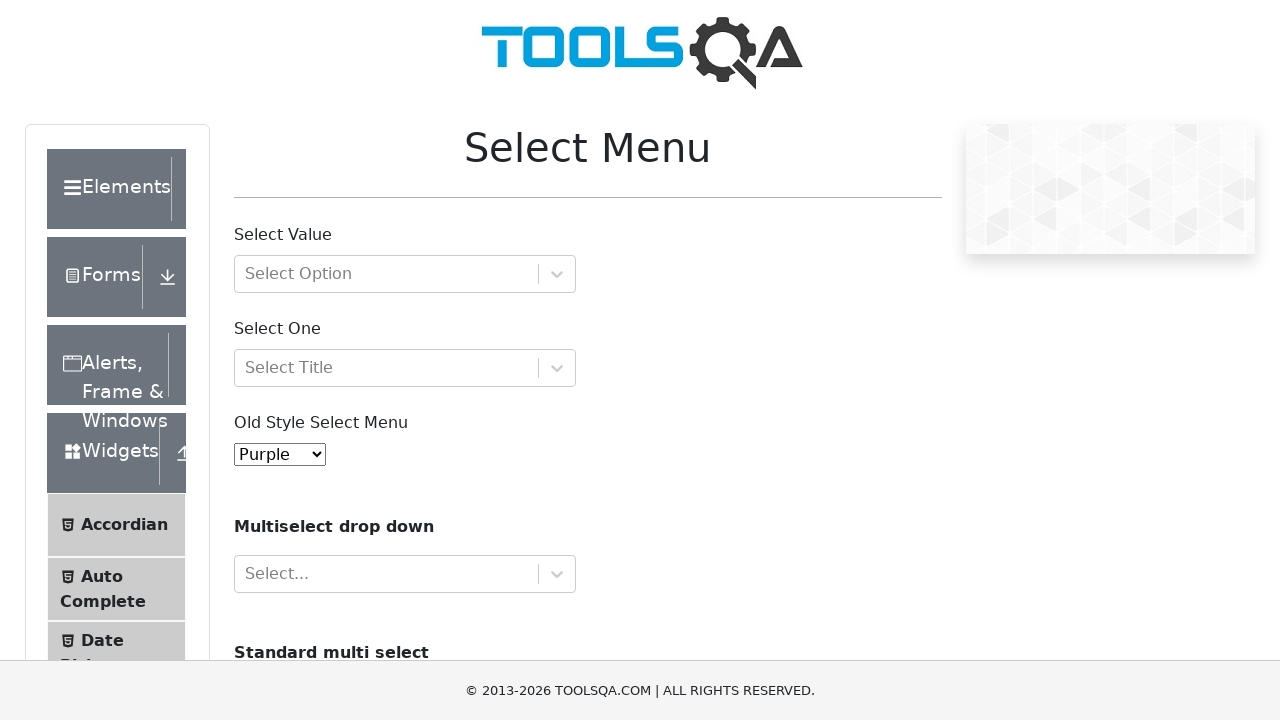